Tests consecutive hovering over multiple elements to verify tooltips update correctly when moving between elements

Starting URL: https://demoqa.com/tool-tips

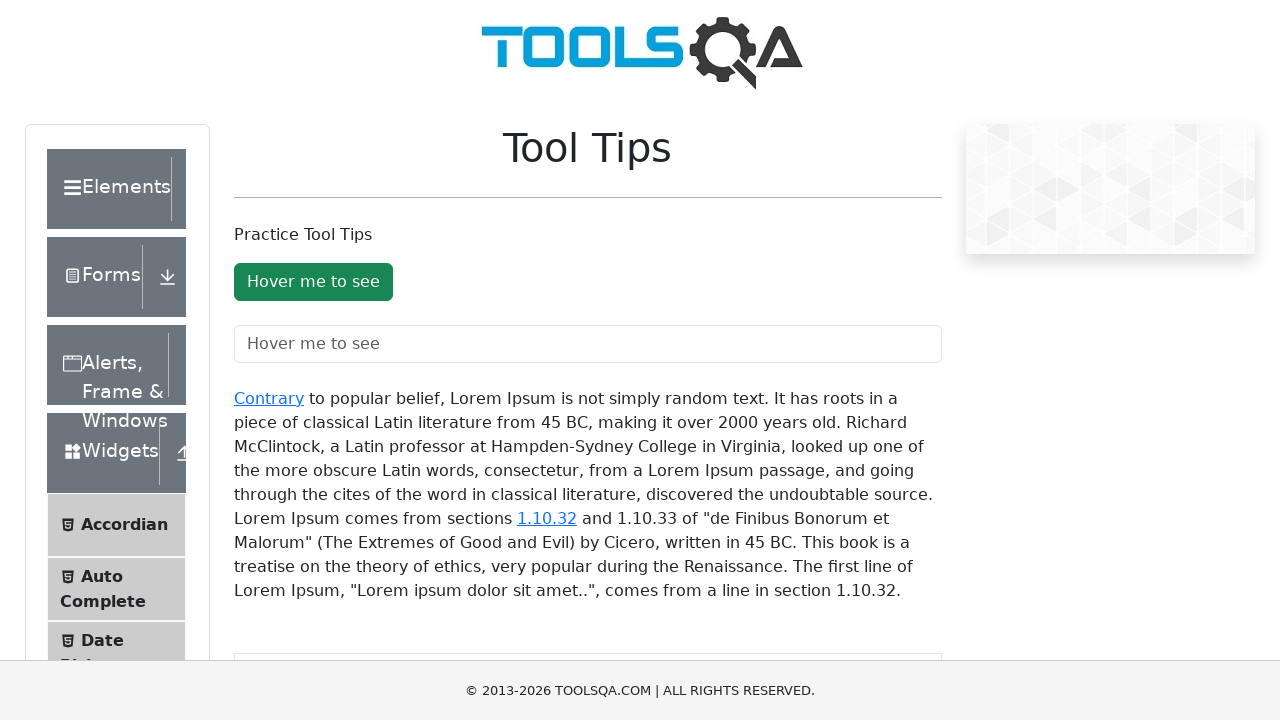

Located tooltip element with class '.tooltip-inner'
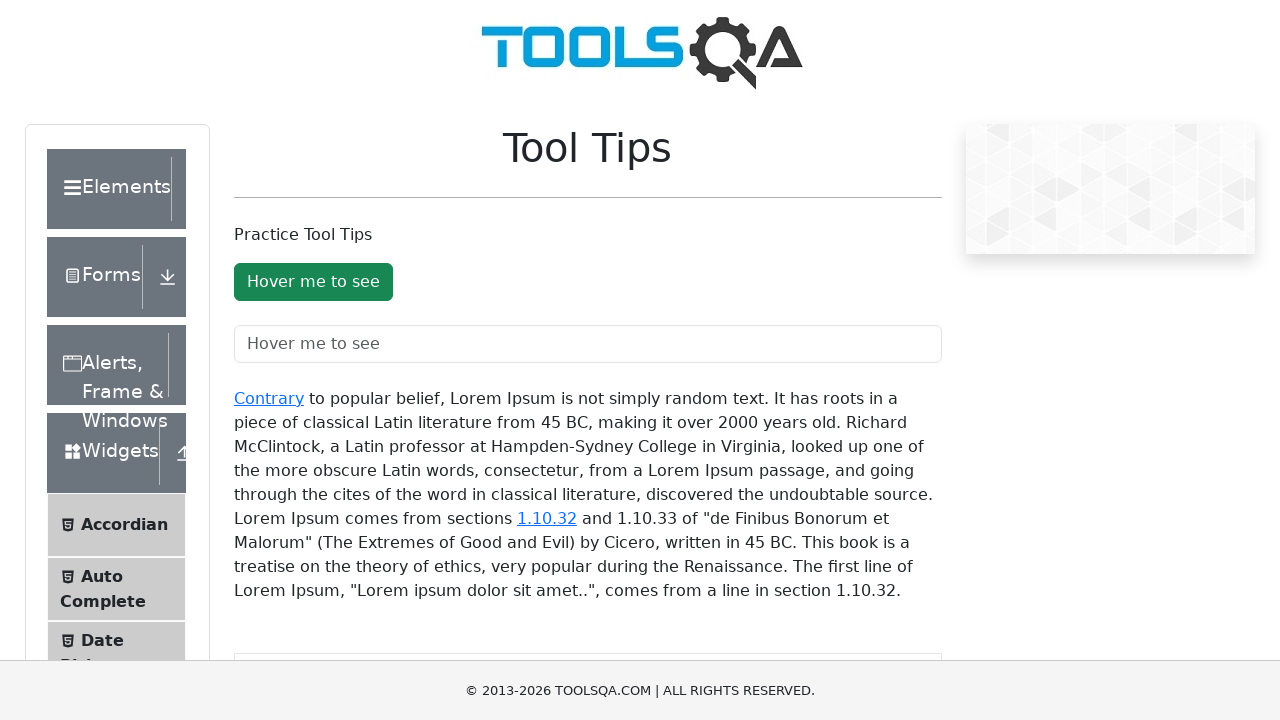

Hovered over the first button element (#toolTipButton) at (313, 282) on #toolTipButton
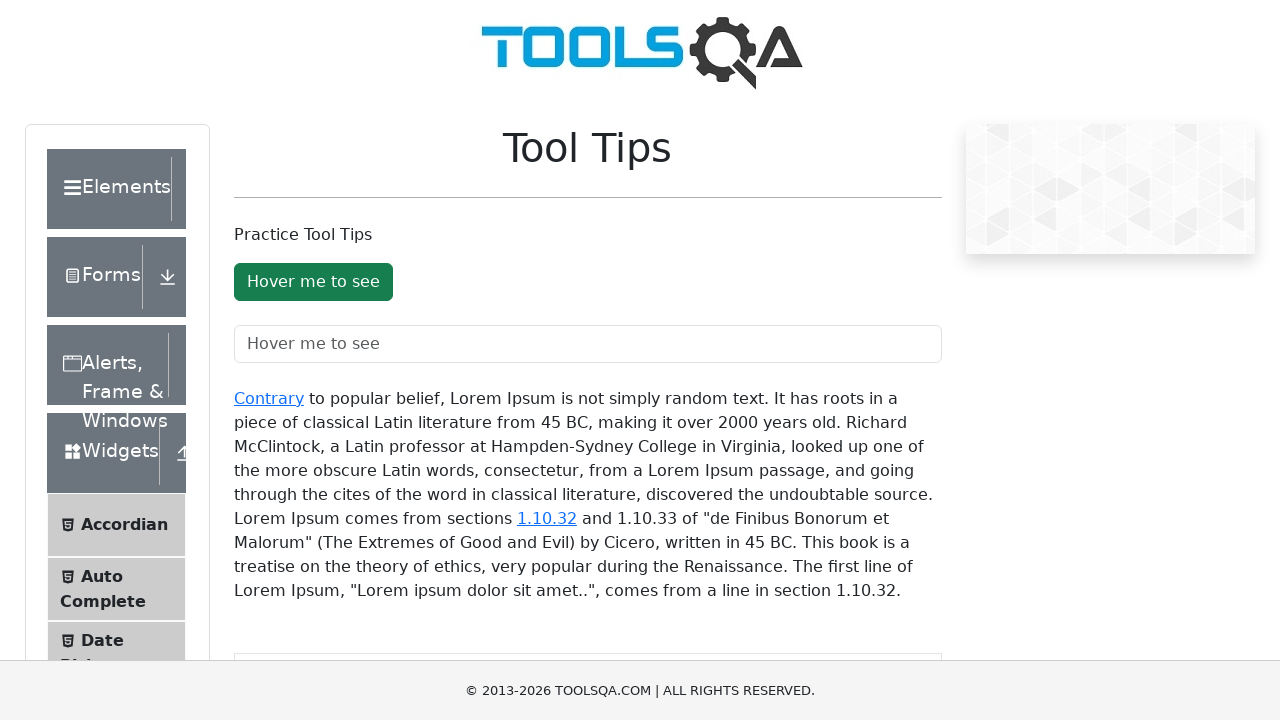

Tooltip appeared after hovering over button
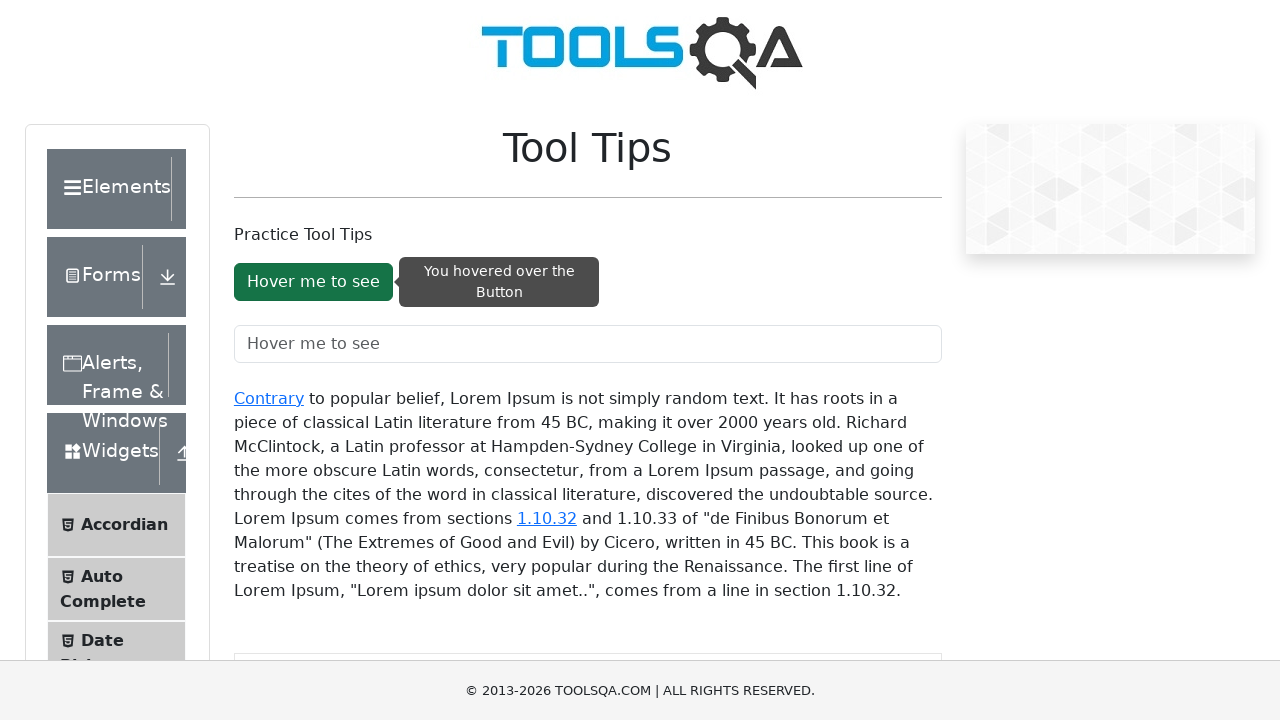

Hovered over the text field element (#toolTipTextField) at (588, 344) on #toolTipTextField
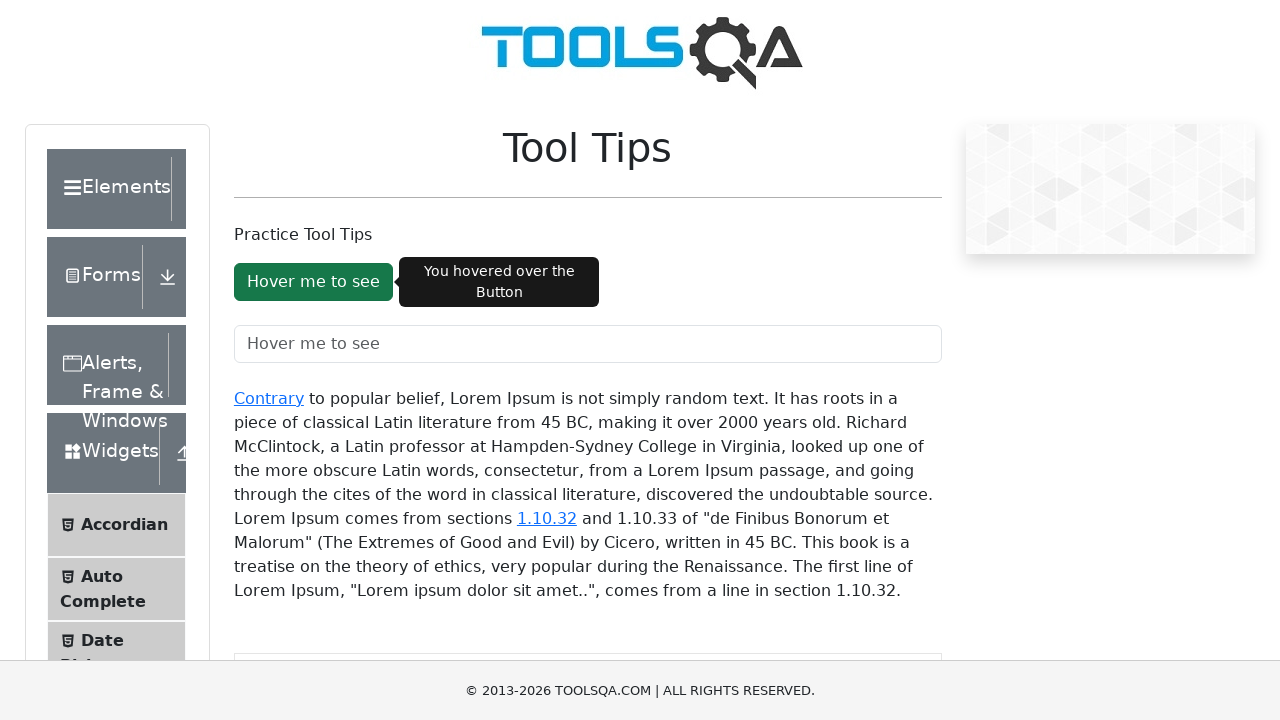

Tooltip updated and remained visible after hovering over text field
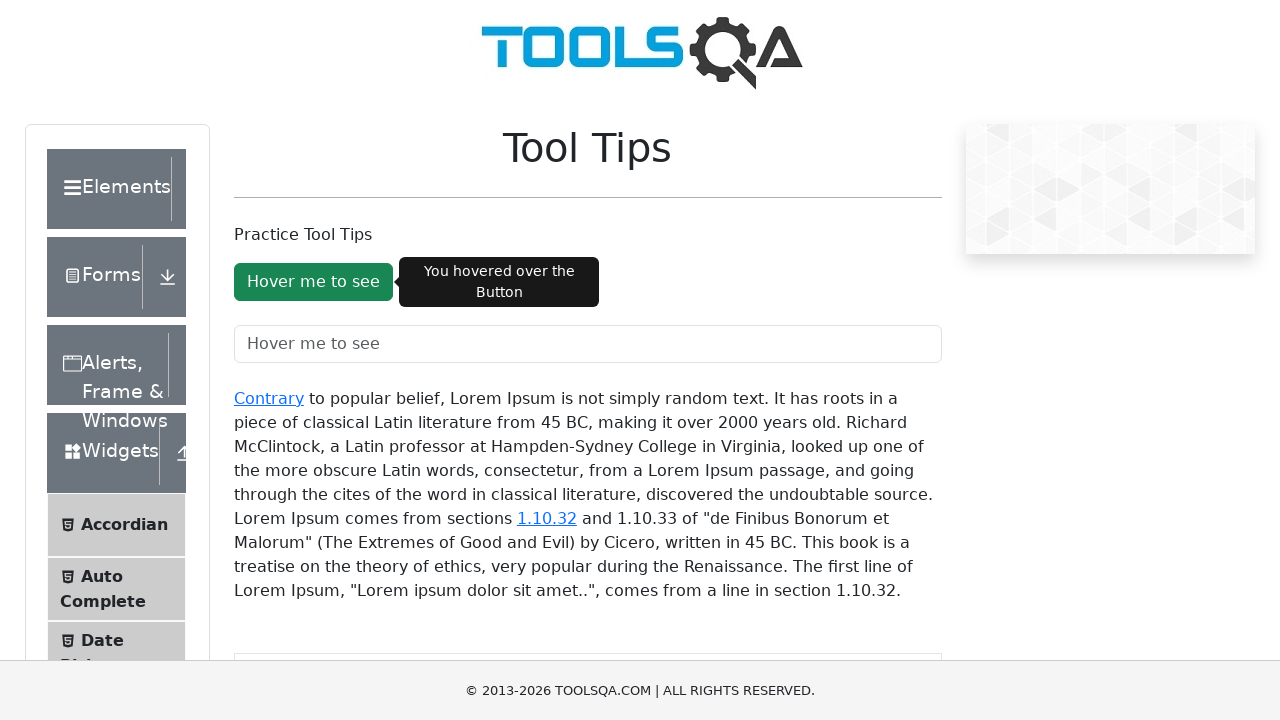

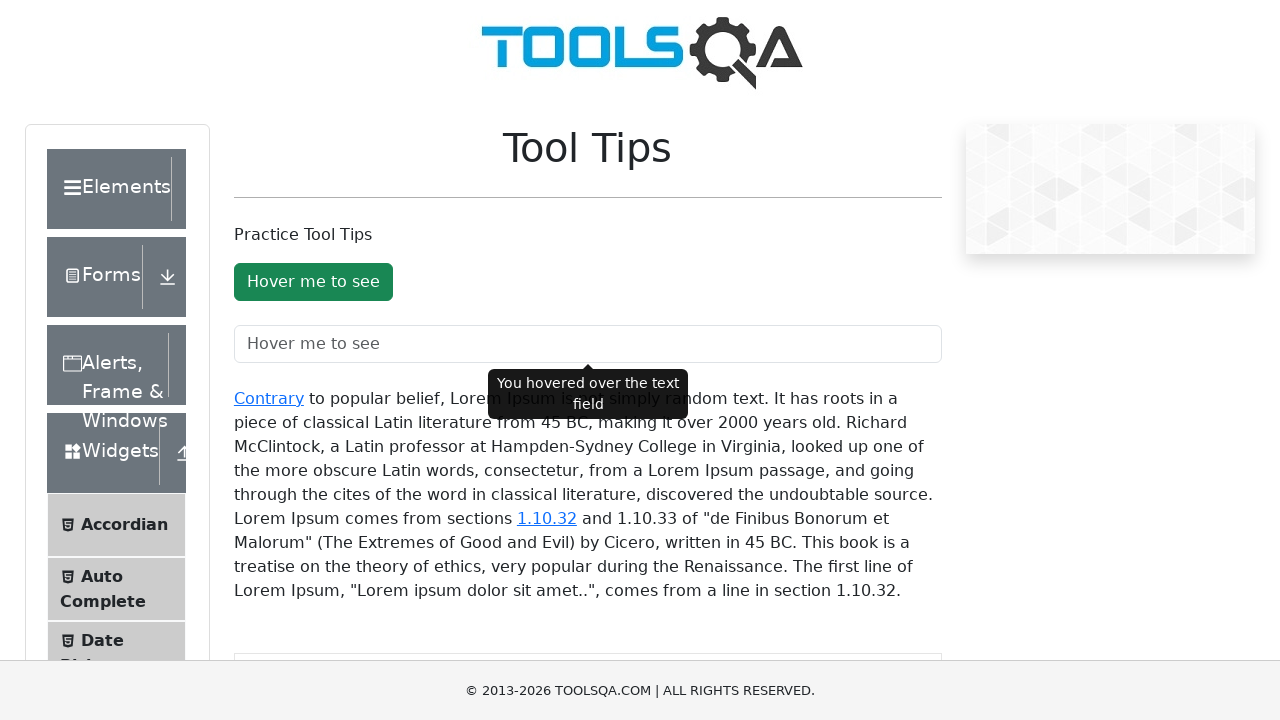